Navigates to the WebdriverIO homepage and executes an empty custom JavaScript script in the browser context

Starting URL: https://webdriver.io

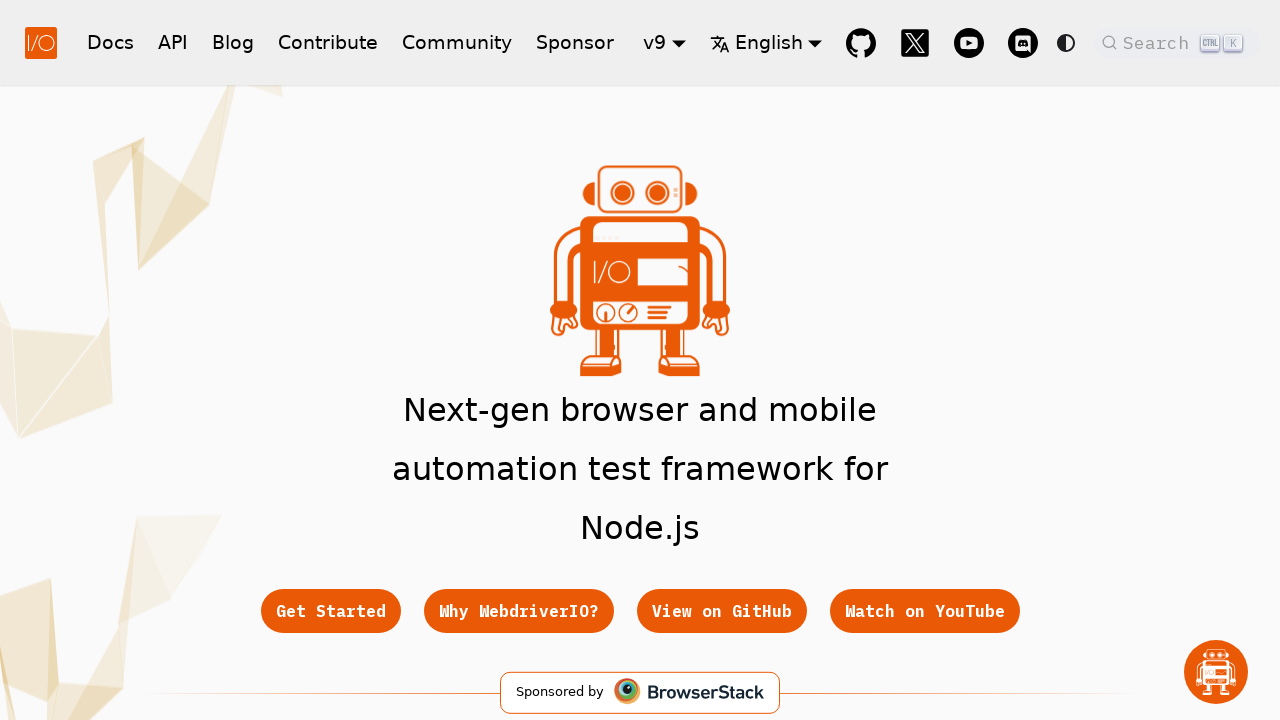

Executed empty custom JavaScript script in browser context
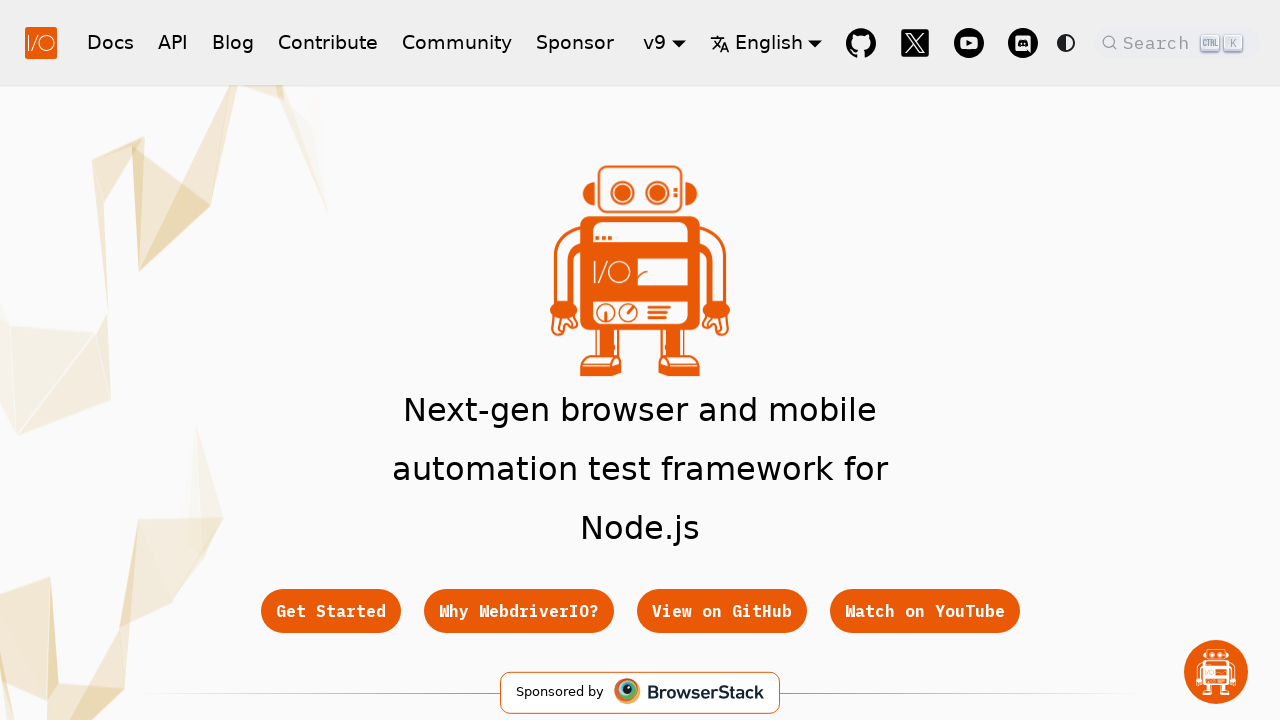

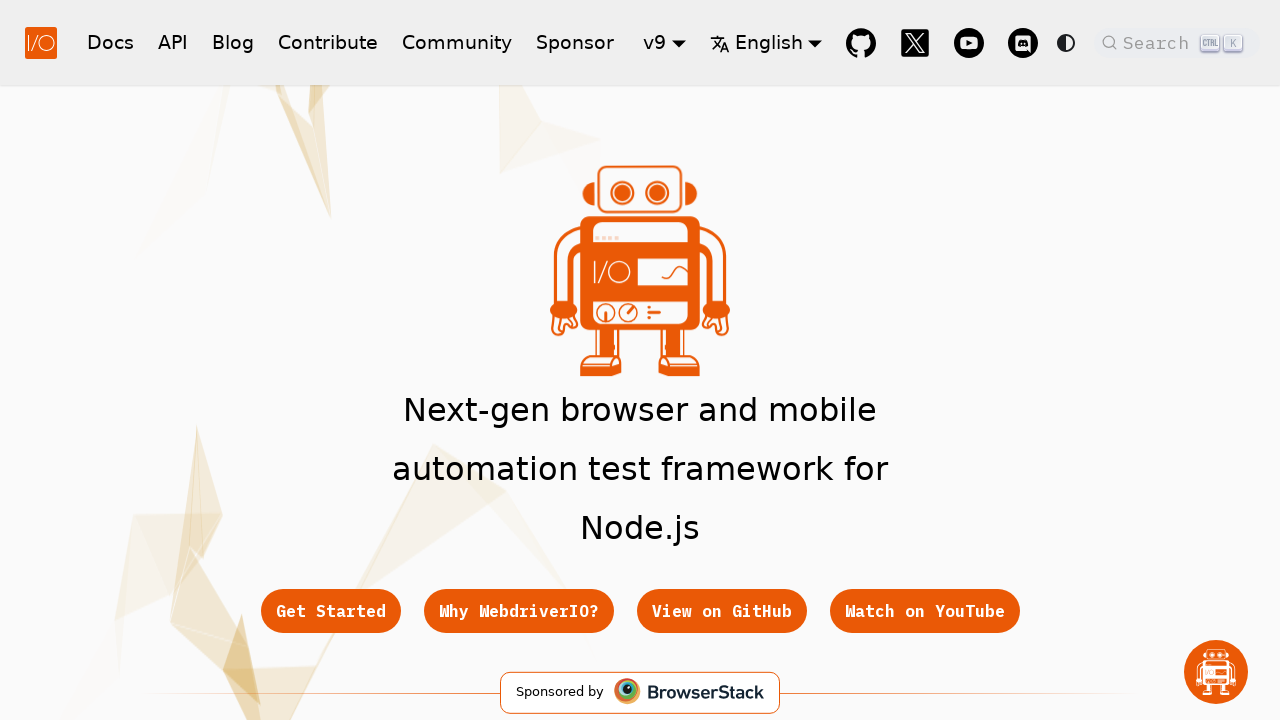